Navigates to the OrangeHRM demo site and verifies the page loads. The test originally was designed to run 3 times but contains no additional actions beyond page load.

Starting URL: https://opensource-demo.orangehrmlive.com/

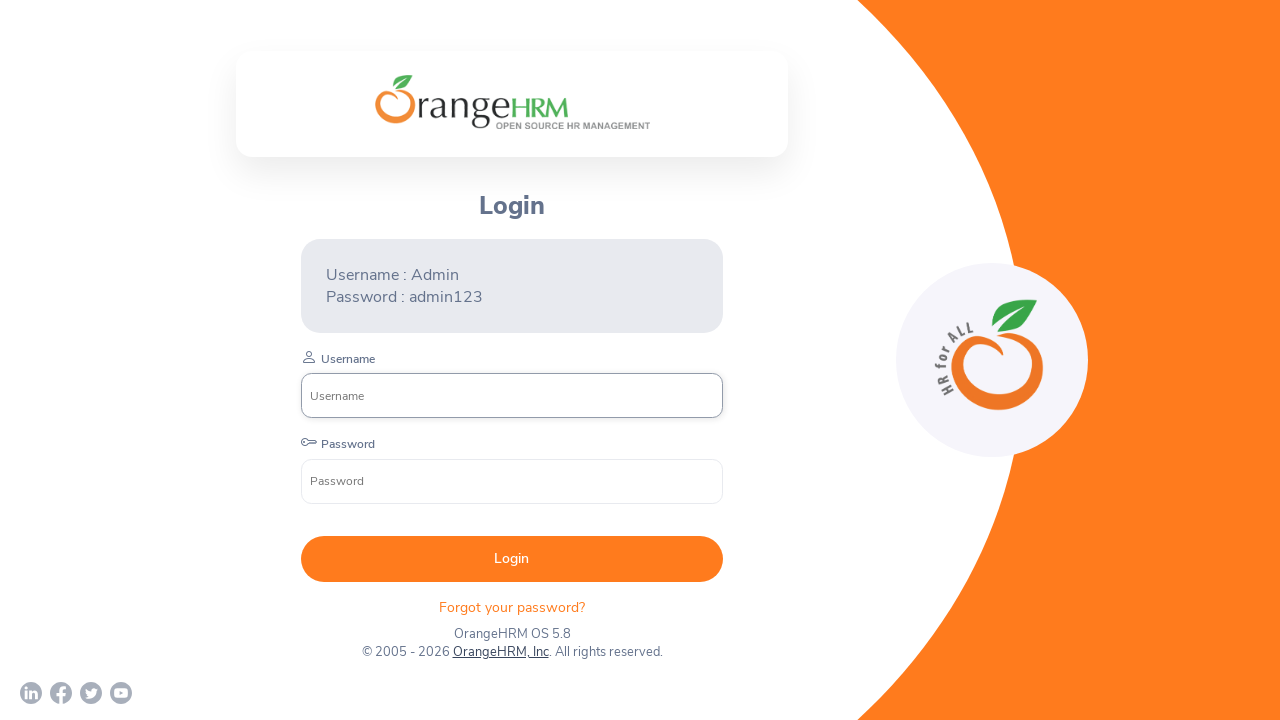

Navigated to OrangeHRM demo site
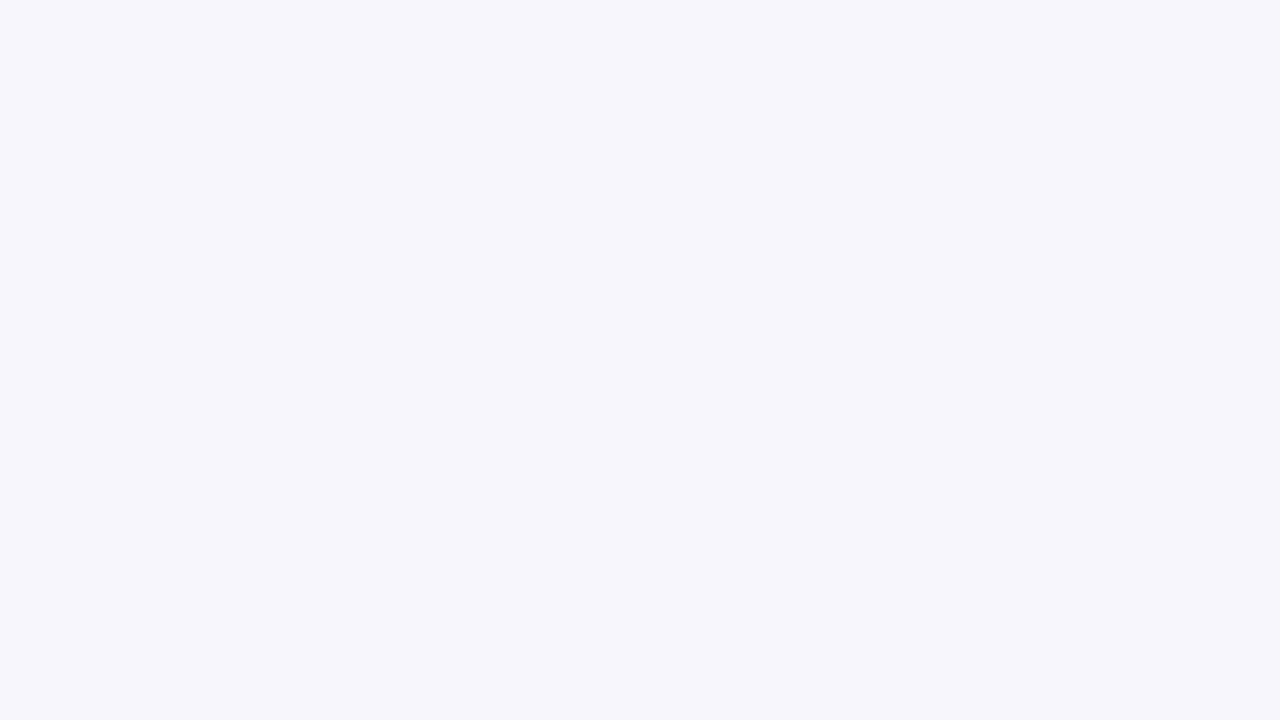

Page DOM content fully loaded
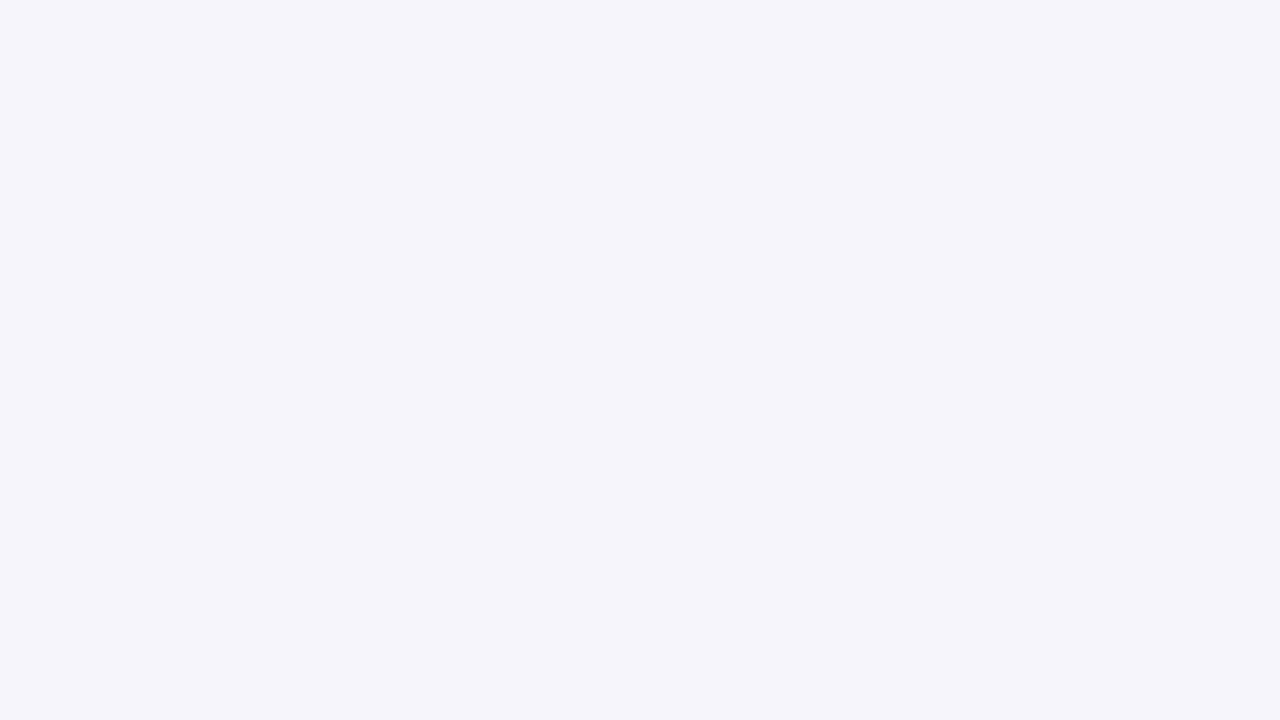

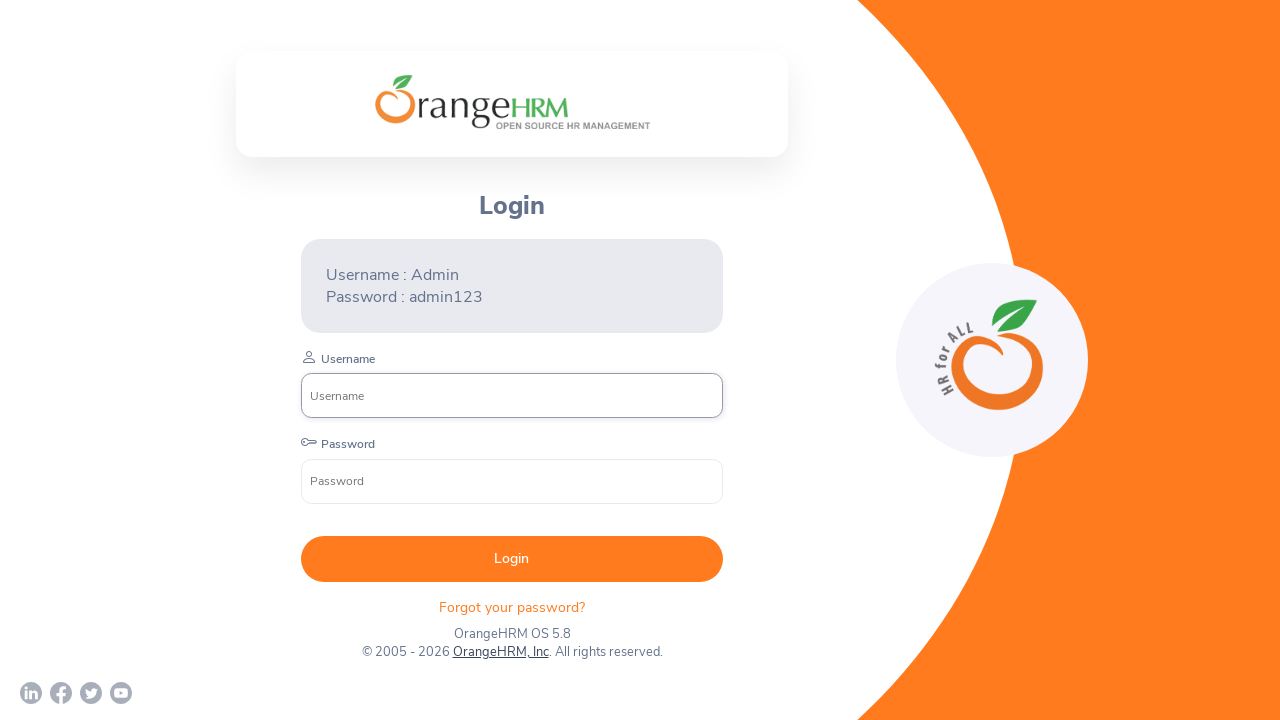